Tests a practice form by filling in email, password, name fields, selecting radio button and dropdown options, submitting the form, and verifying success message

Starting URL: https://rahulshettyacademy.com/angularpractice/

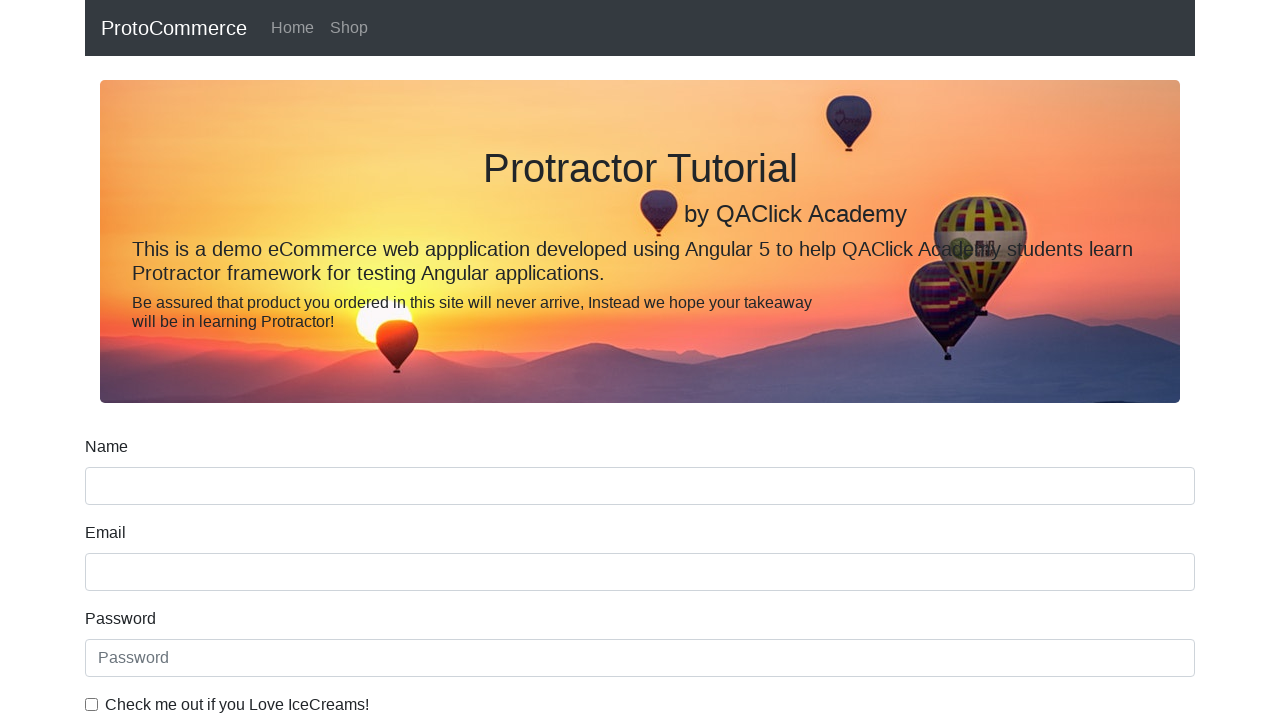

Filled email field with 'hello@gmail.com' on input[name='email']
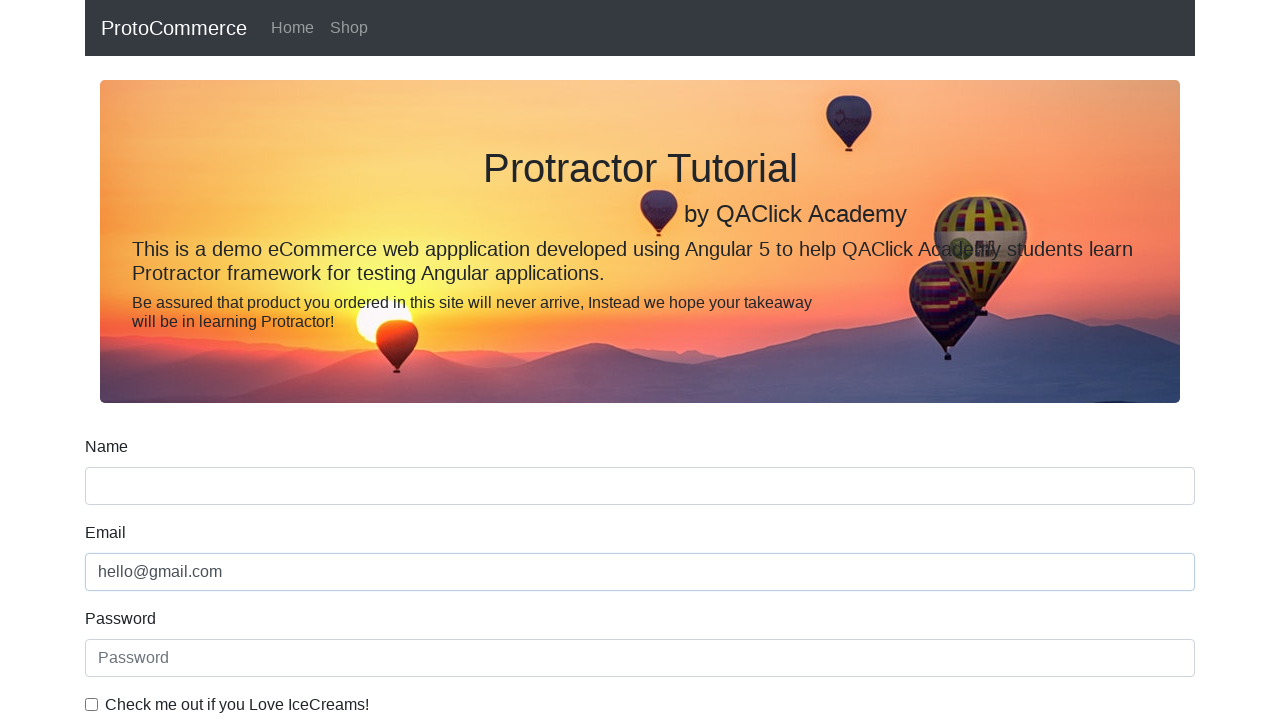

Filled password field with '123456' on #exampleInputPassword1
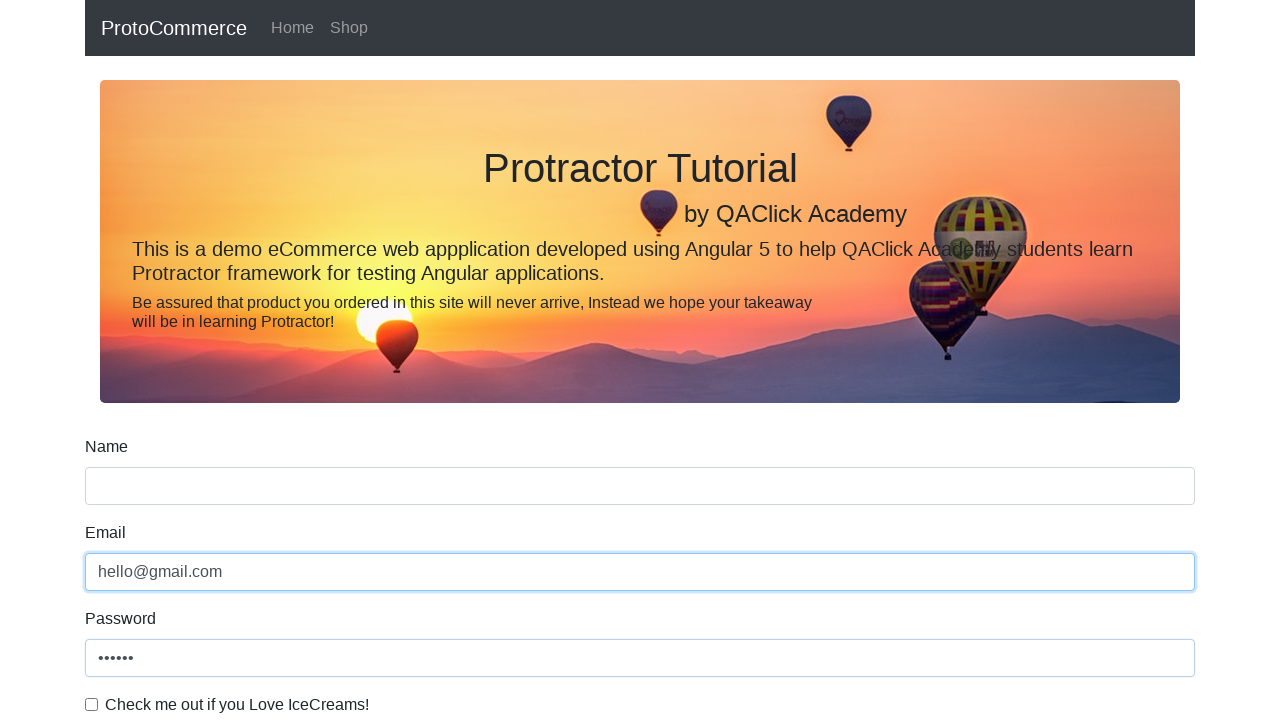

Clicked checkbox to accept terms at (92, 704) on #exampleCheck1
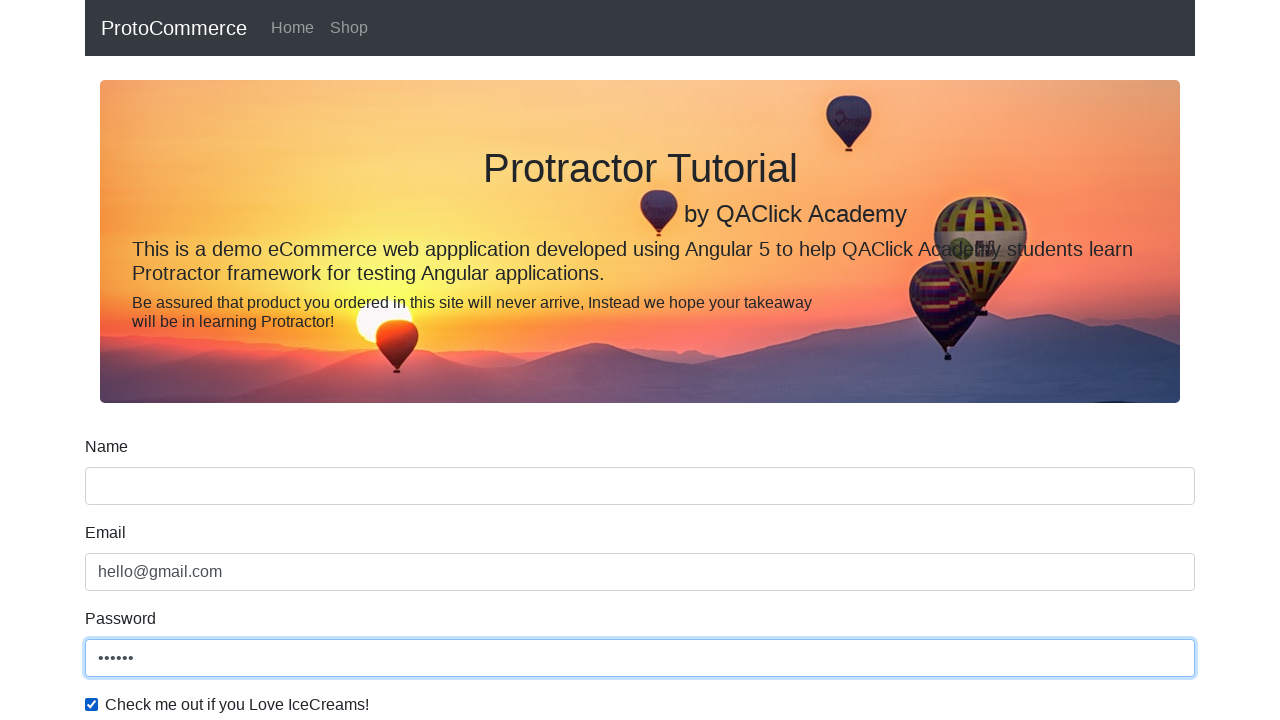

Filled name field with 'Rahul' on input[name='name']
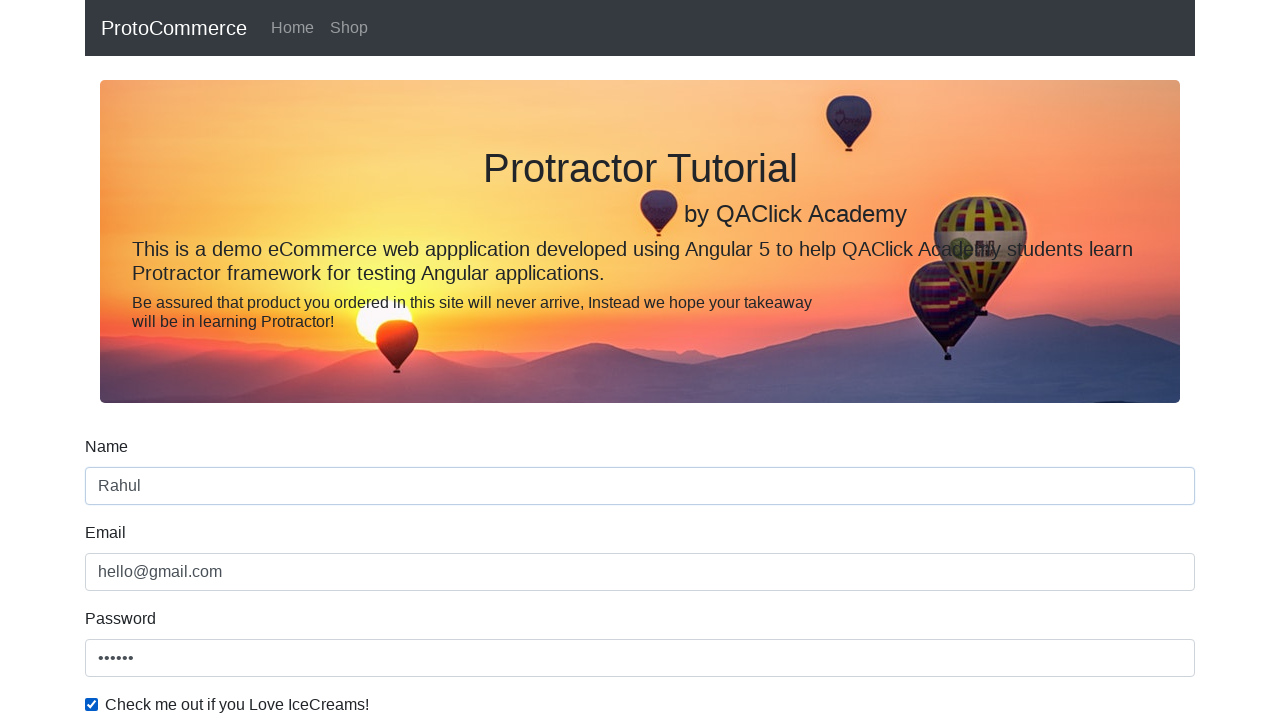

Selected radio button option at (238, 360) on #inlineRadio1
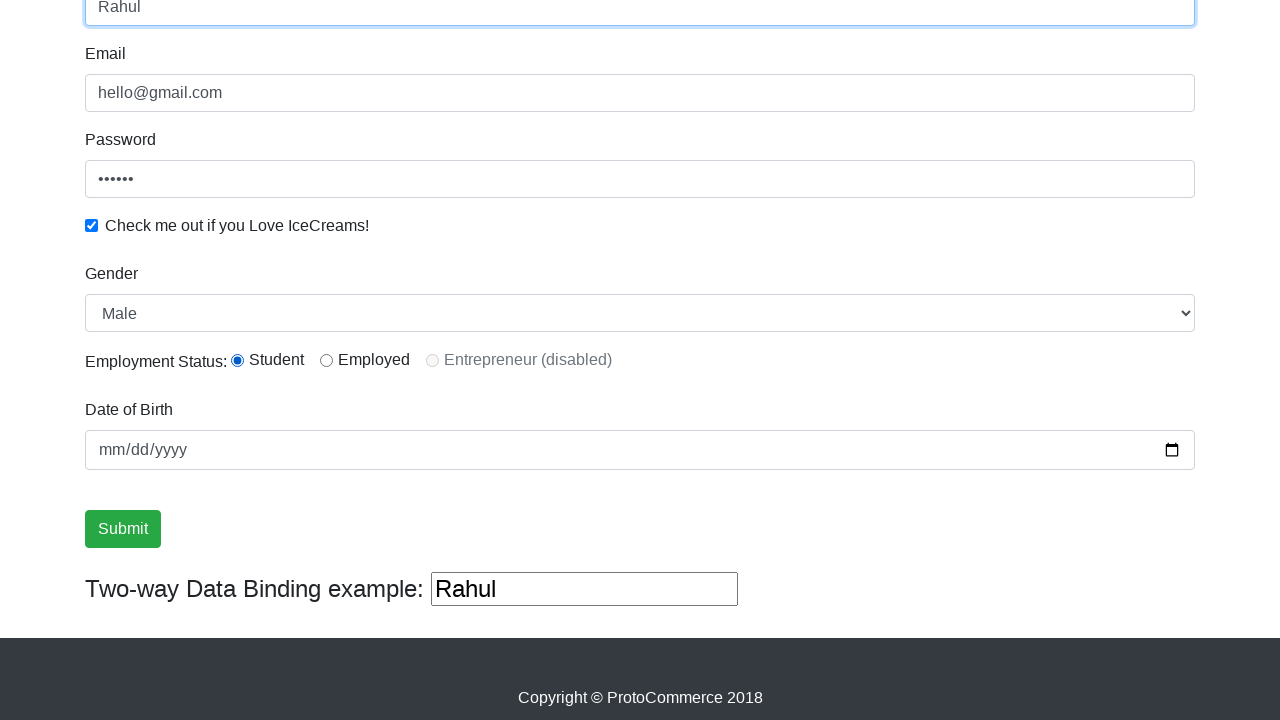

Selected 'Female' from dropdown on #exampleFormControlSelect1
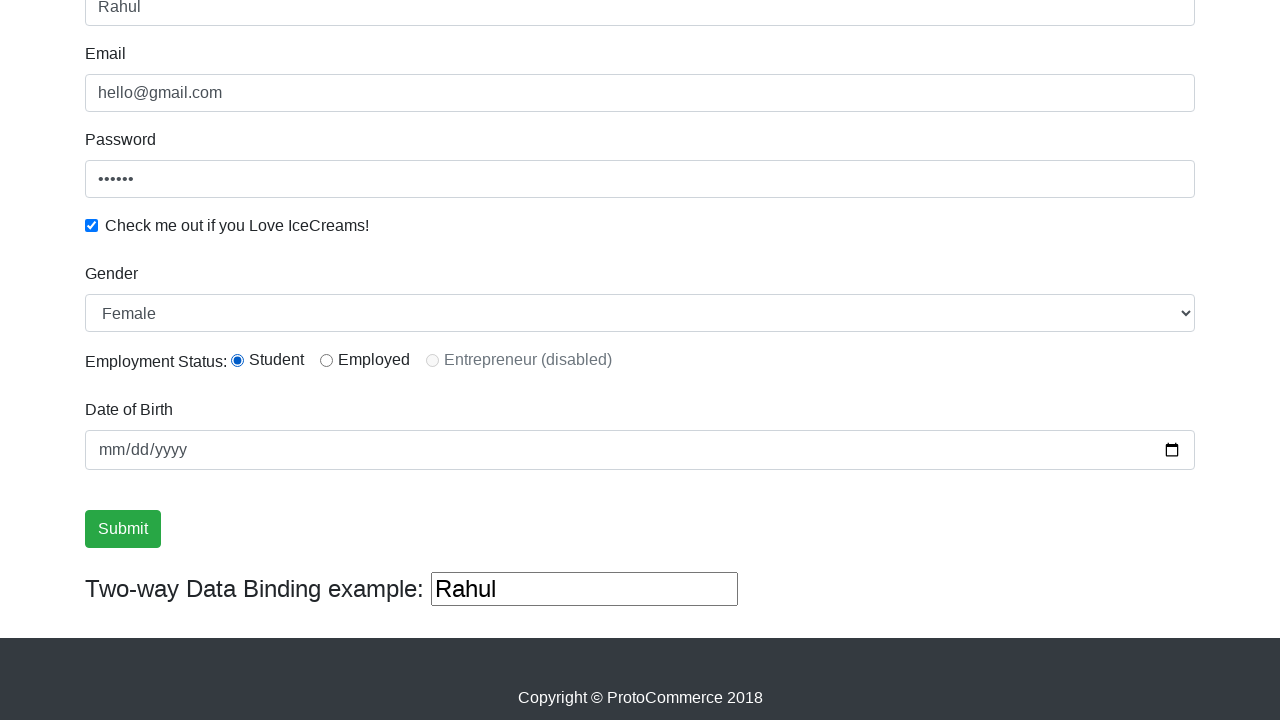

Changed dropdown selection back to index 0 (Male) on #exampleFormControlSelect1
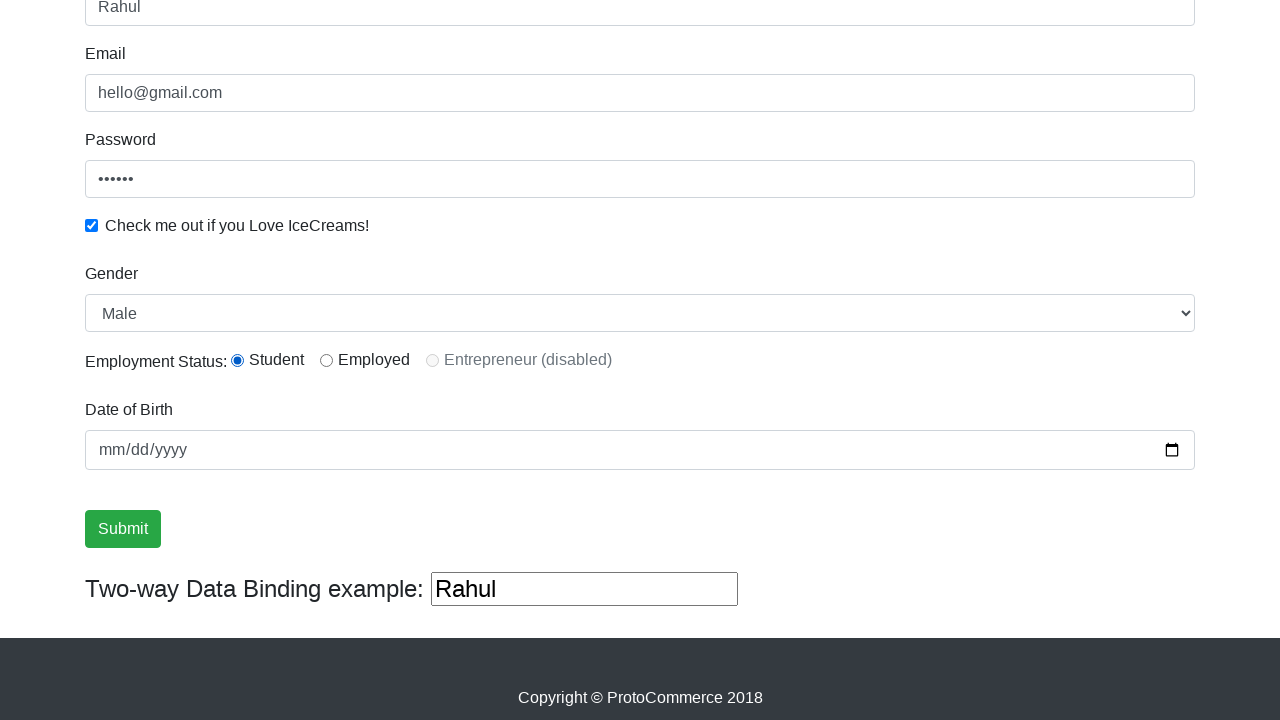

Clicked submit button to submit the form at (123, 529) on input[type='submit']
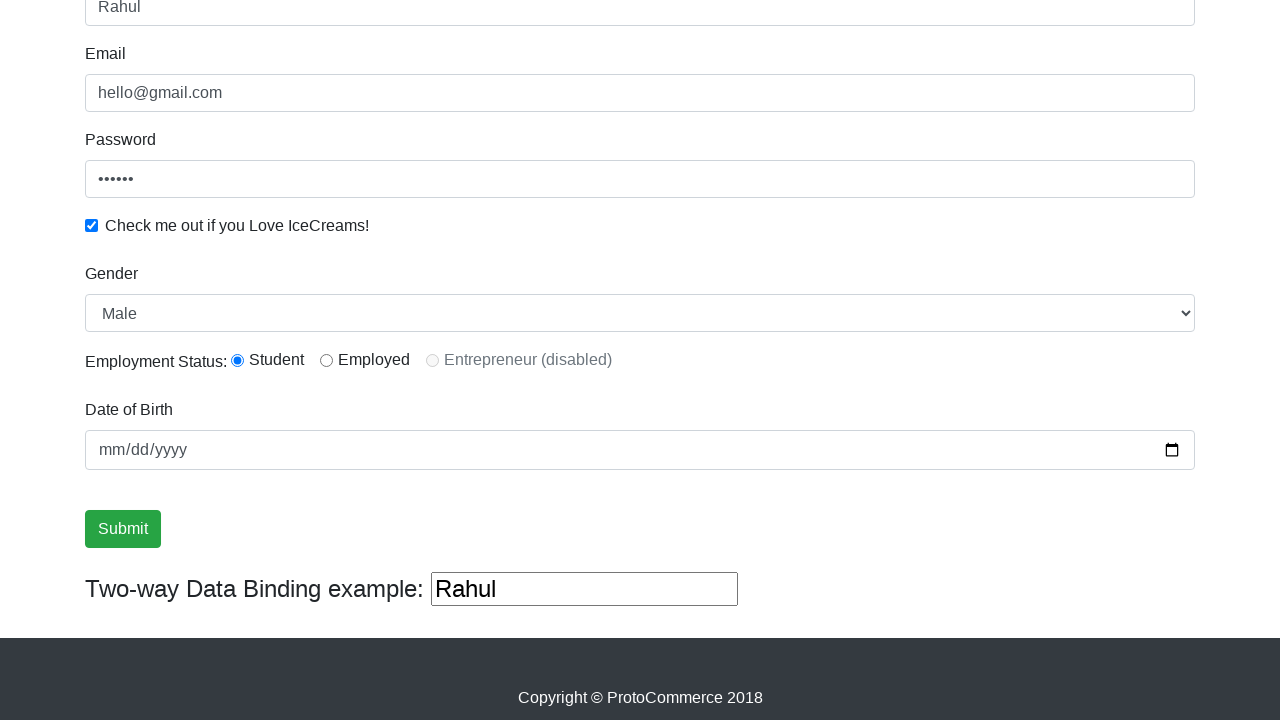

Success message appeared on the page
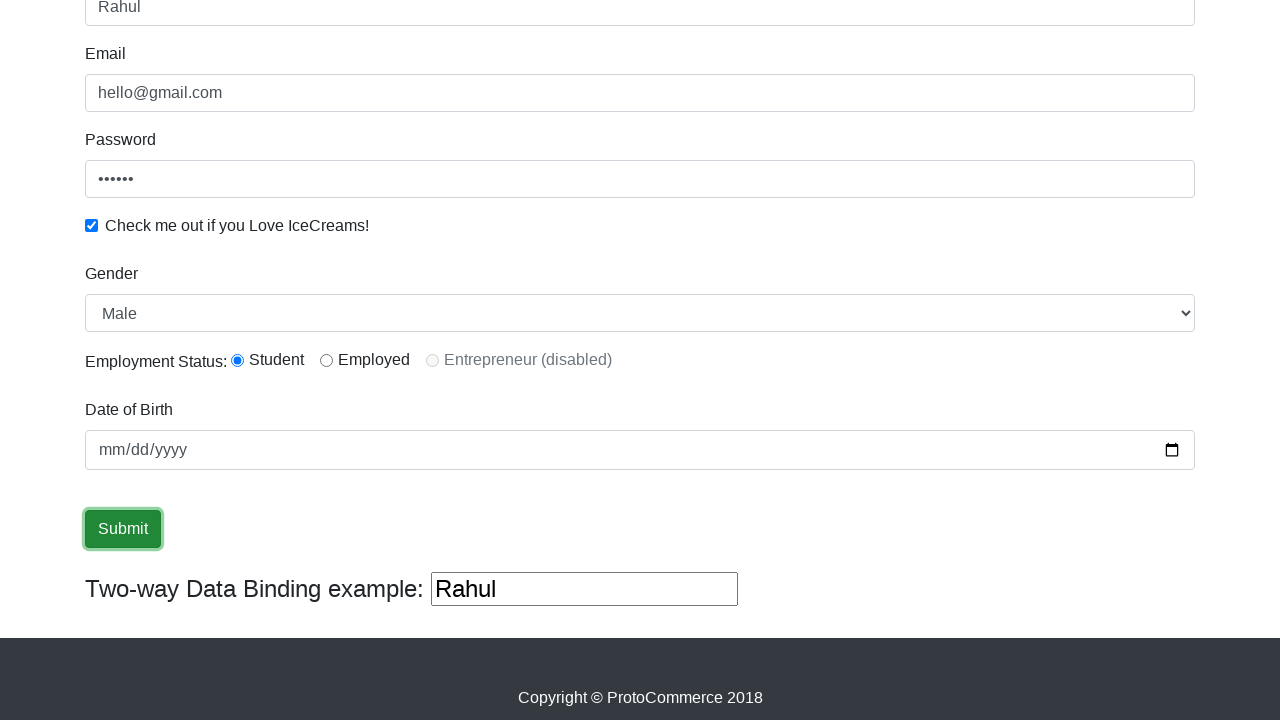

Verified success message contains 'Success'
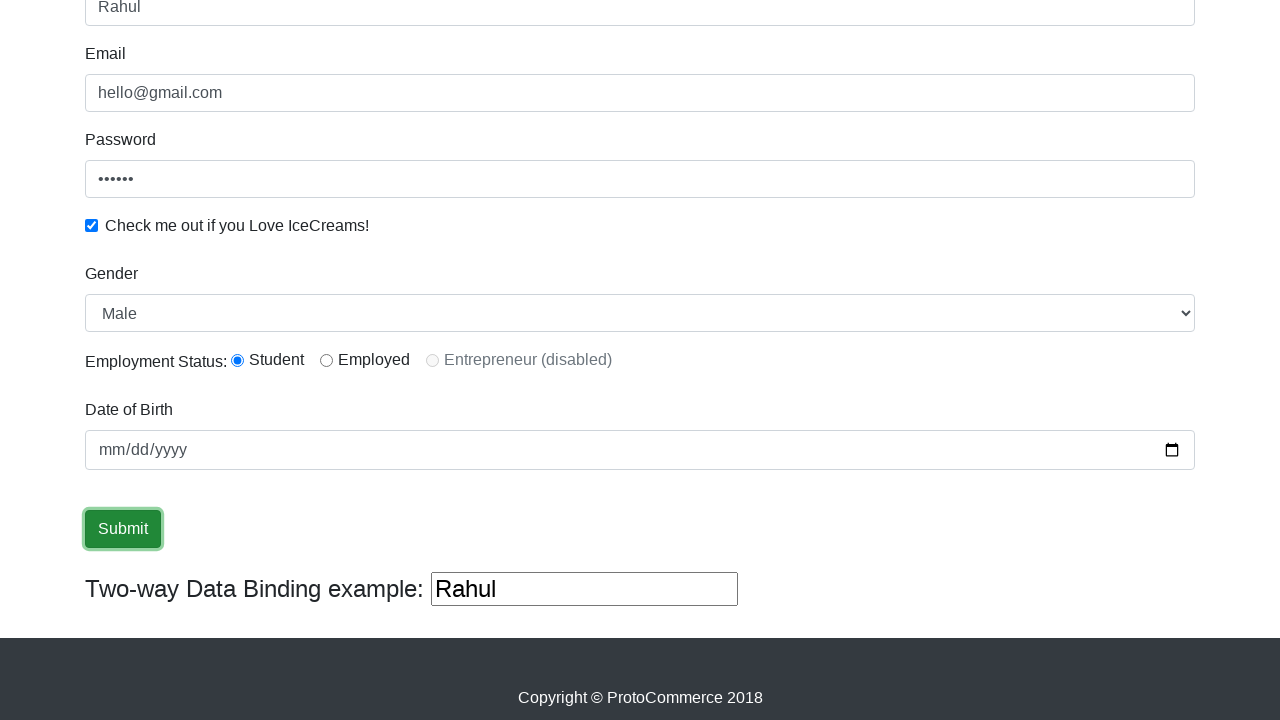

Filled third text input with 'helloagain' on (//input[@type='text'])[3]
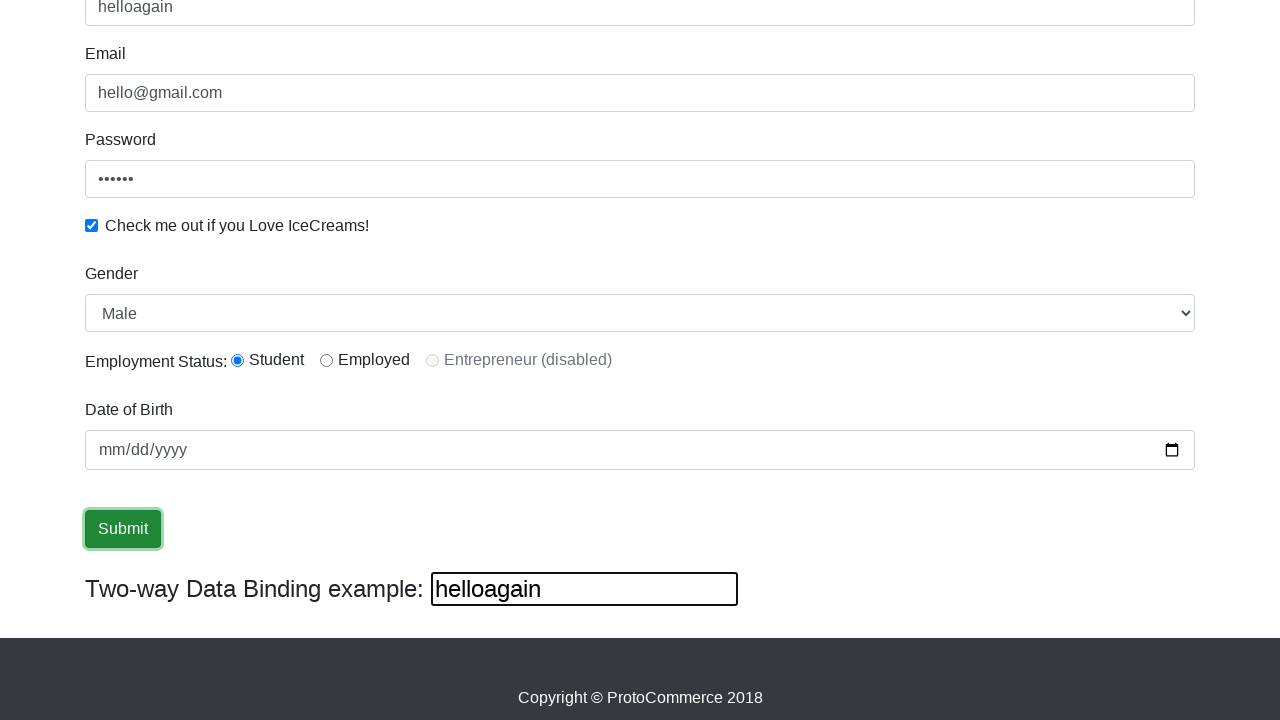

Cleared the third text input field on (//input[@type='text'])[3]
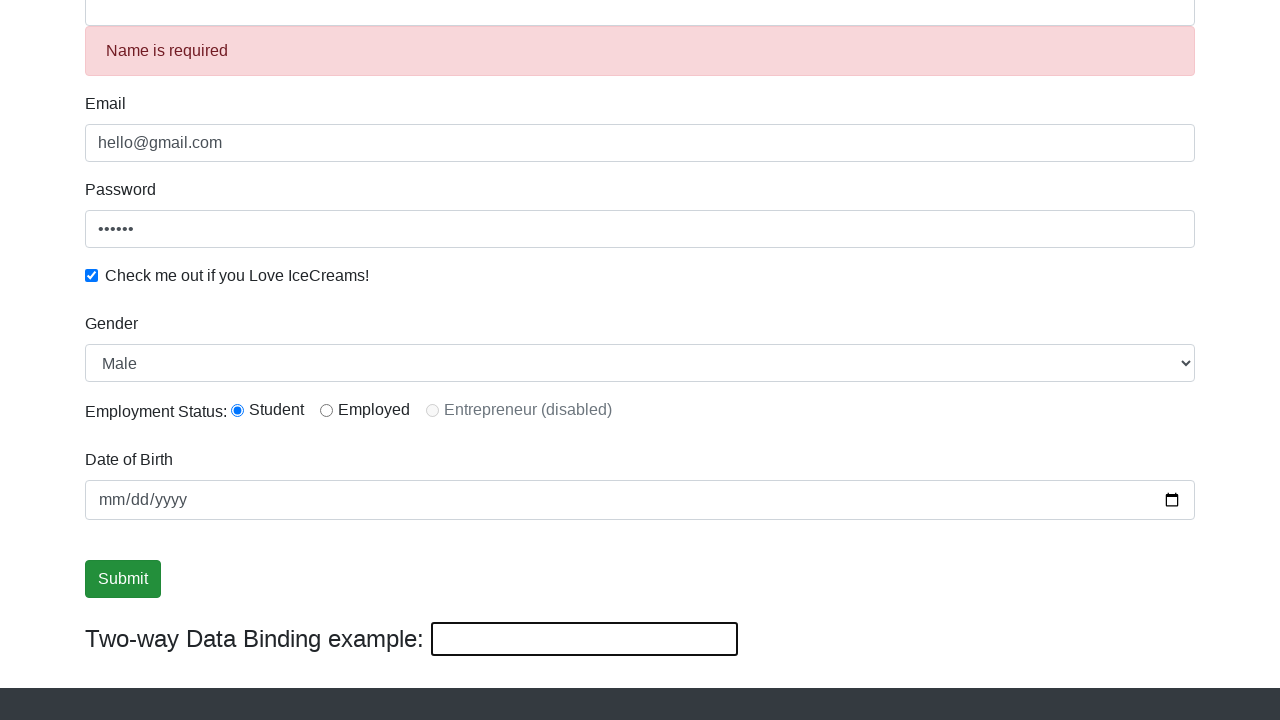

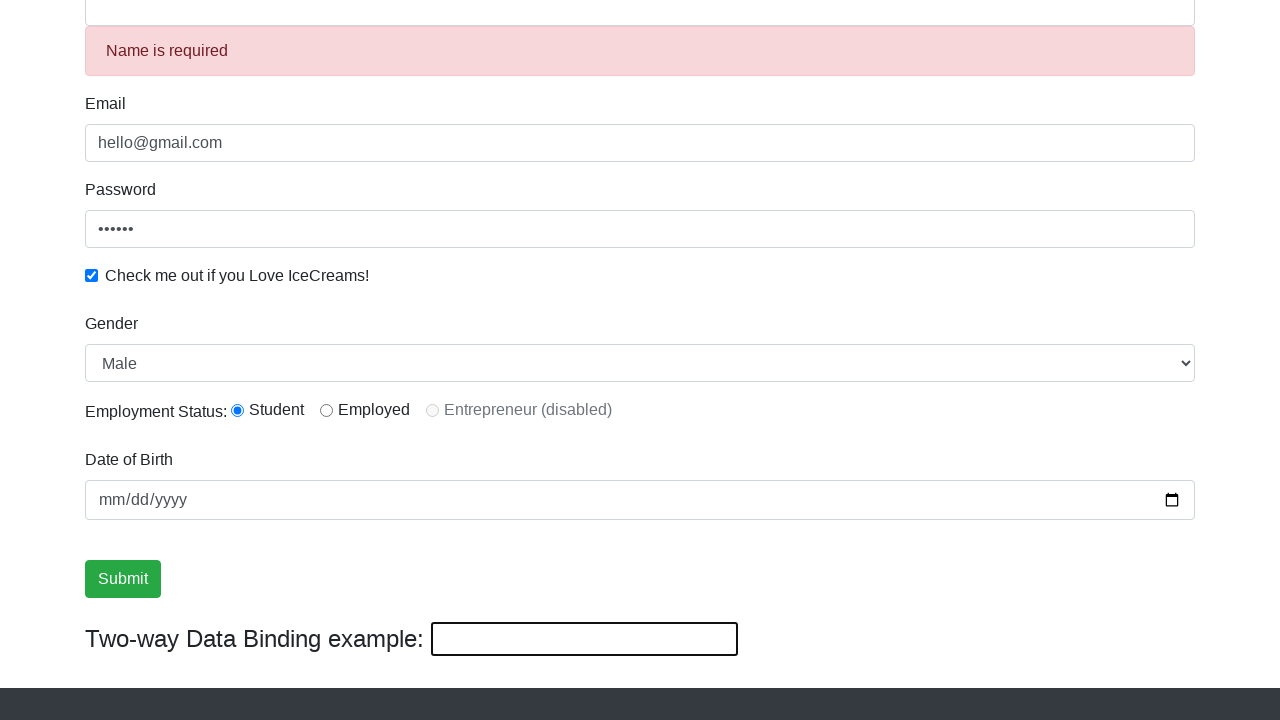